Tests navigation through footer links by opening each link in a new tab using keyboard shortcuts and then iterating through all opened tabs to verify they loaded

Starting URL: https://qaclickacademy.com/practice.php

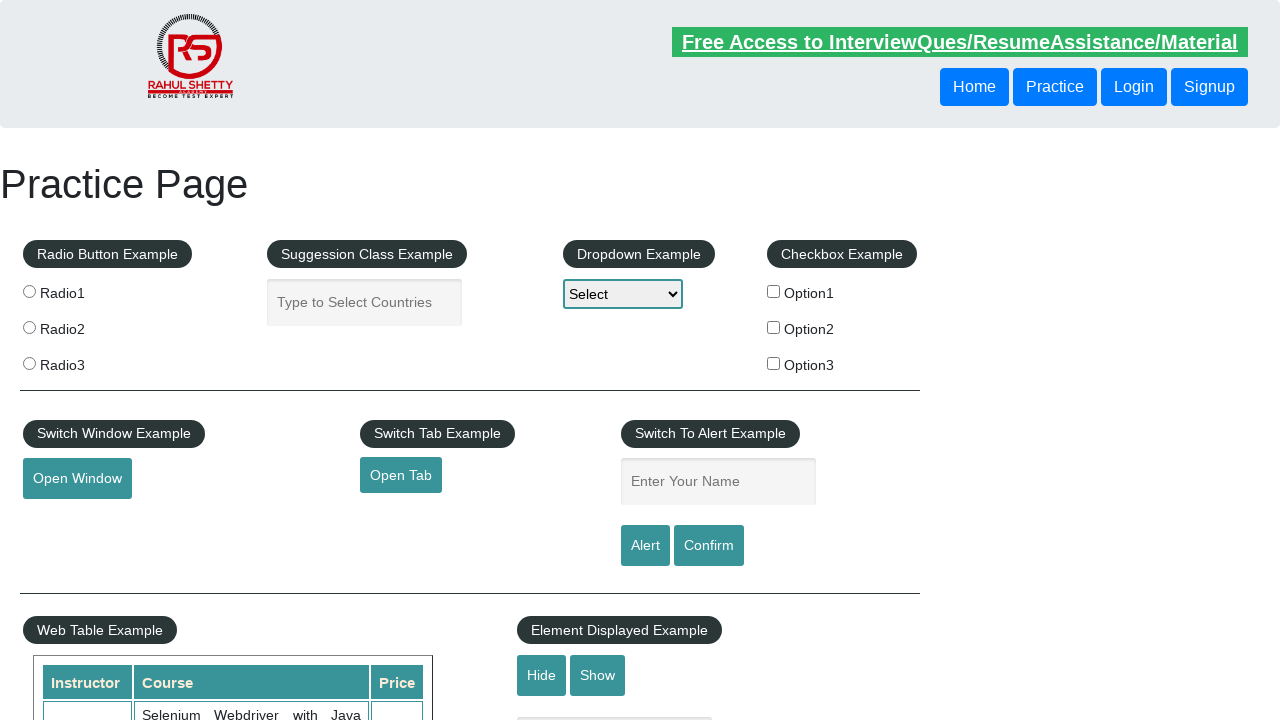

Counted total links on page
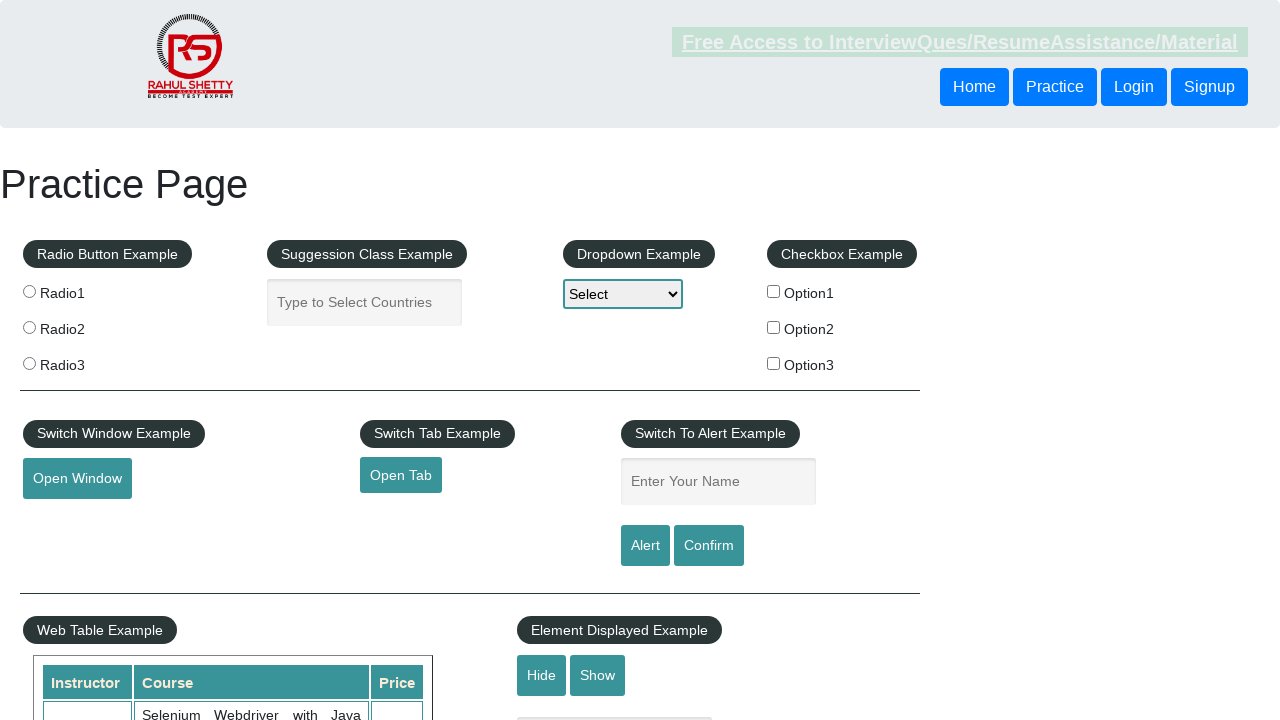

Located footer section
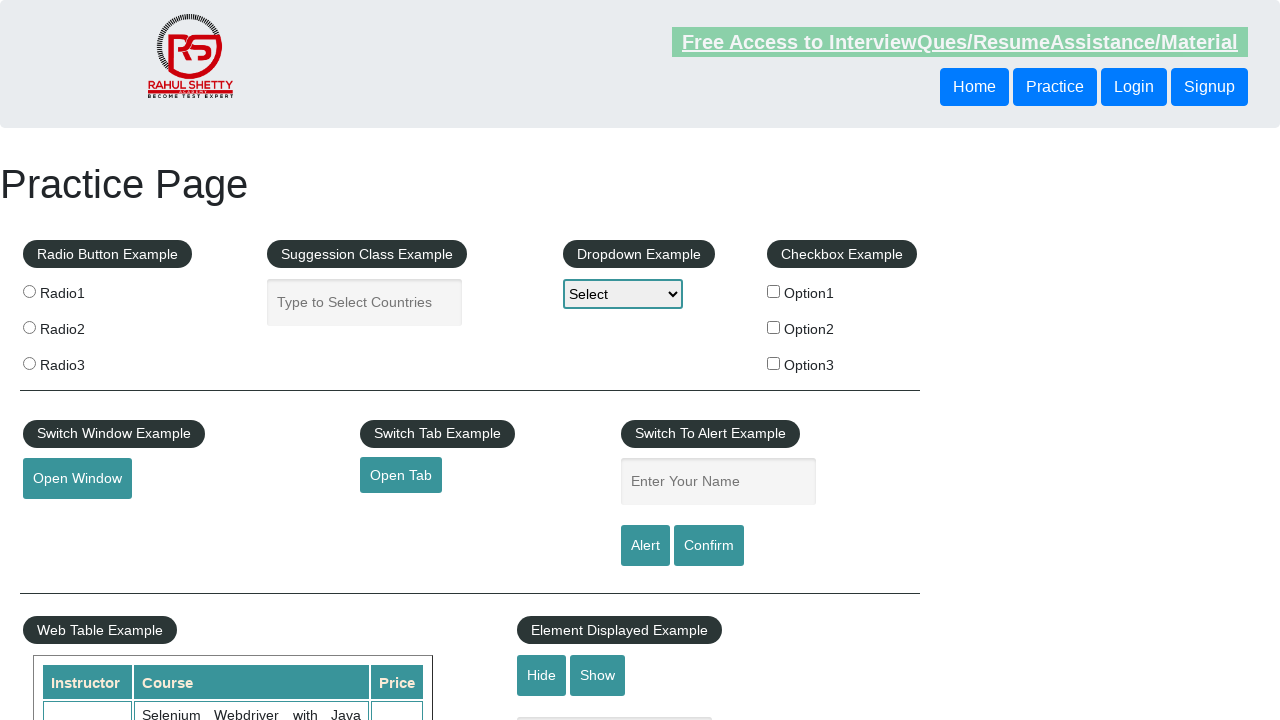

Counted links in footer
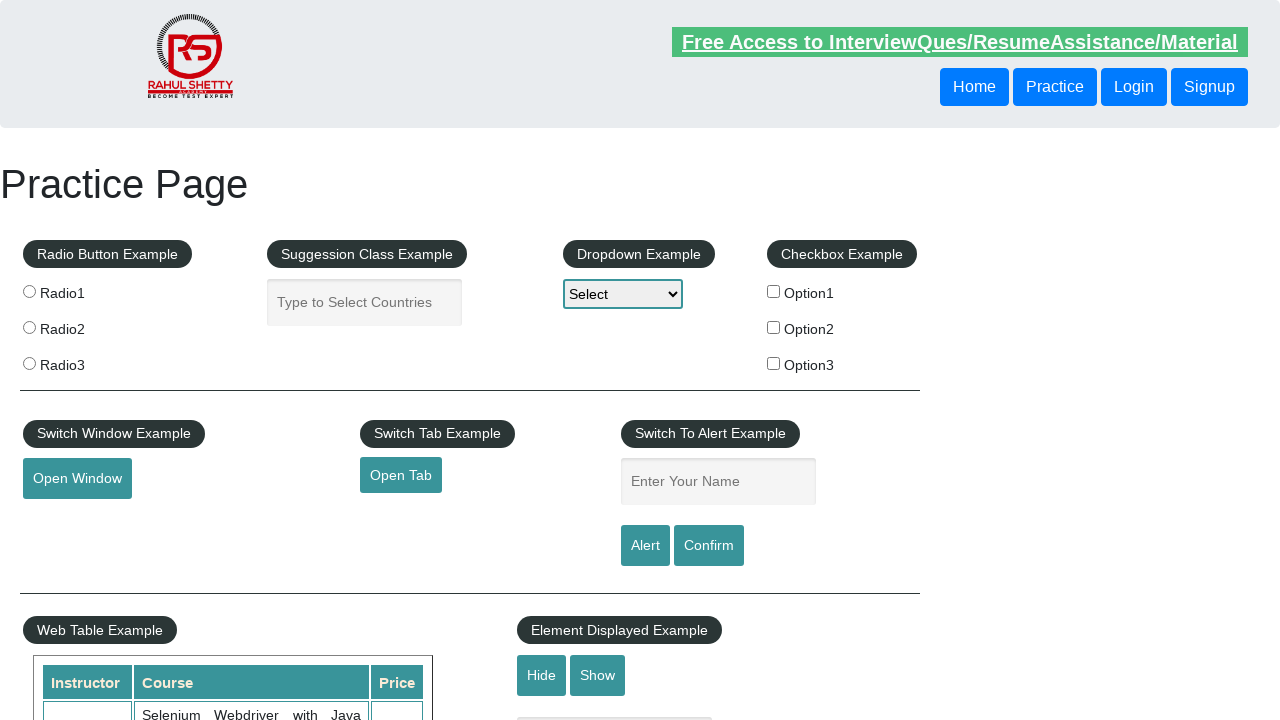

Located first column in footer
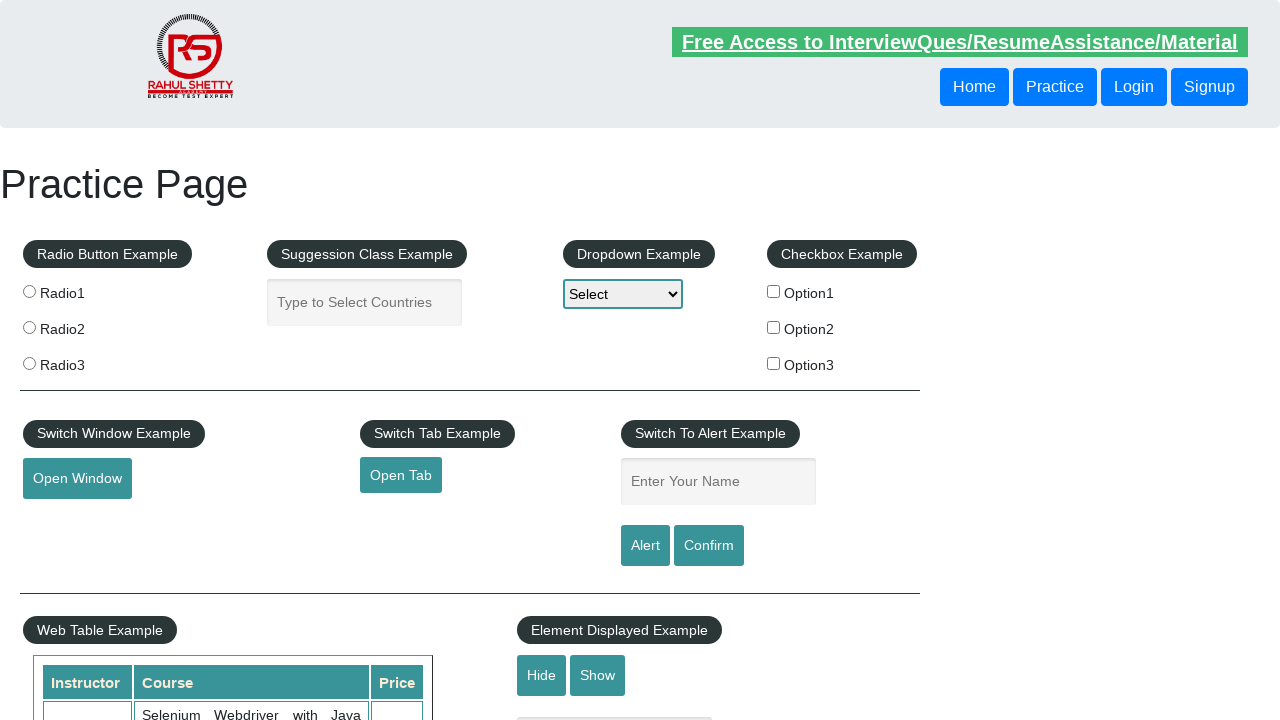

Counted links in first footer column
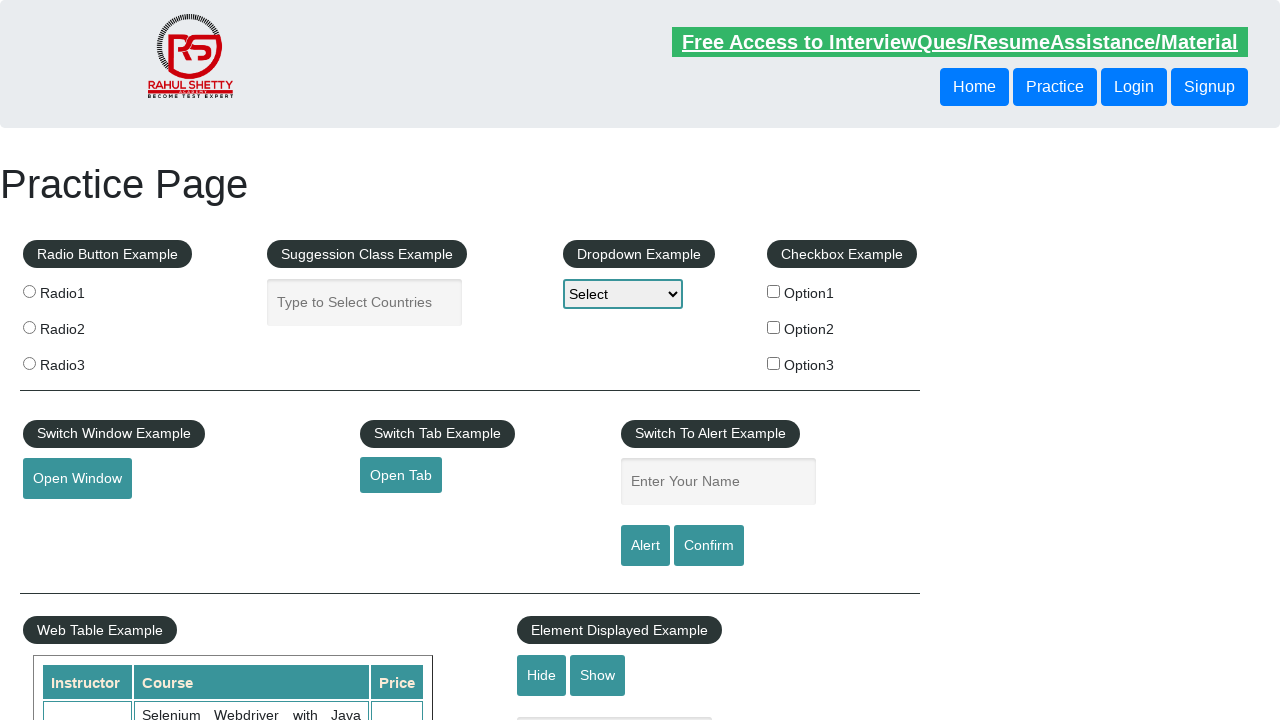

Retrieved all links from first footer column
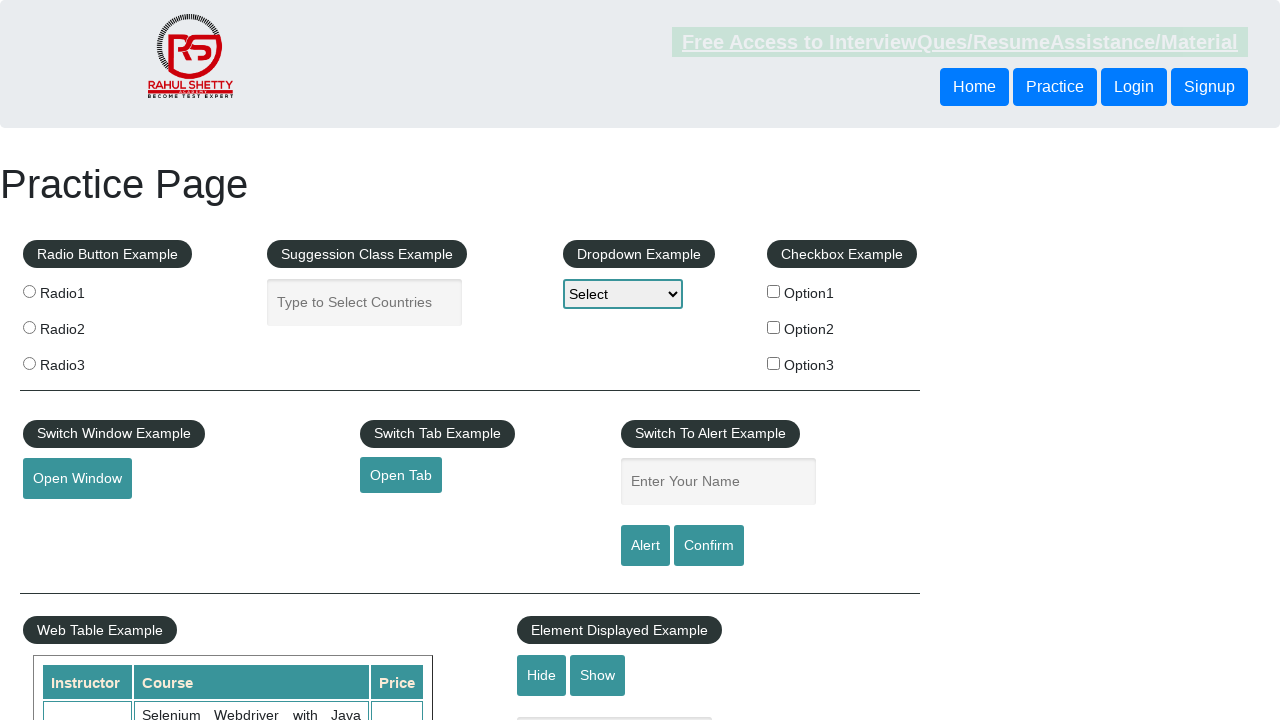

Opened footer link 1 in new tab using Ctrl+click at (68, 520) on .footer_top_agile_w3ls >> ul >> nth=0 >> a >> nth=1
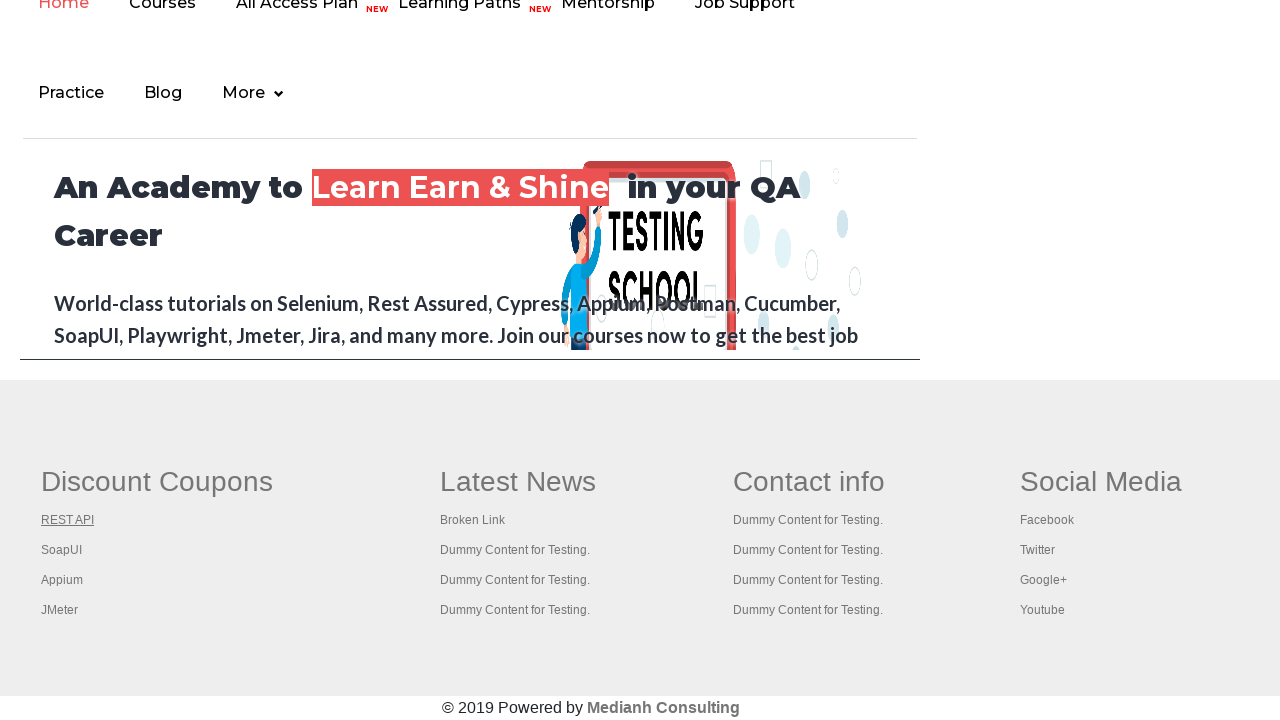

New tab loaded for footer link 1
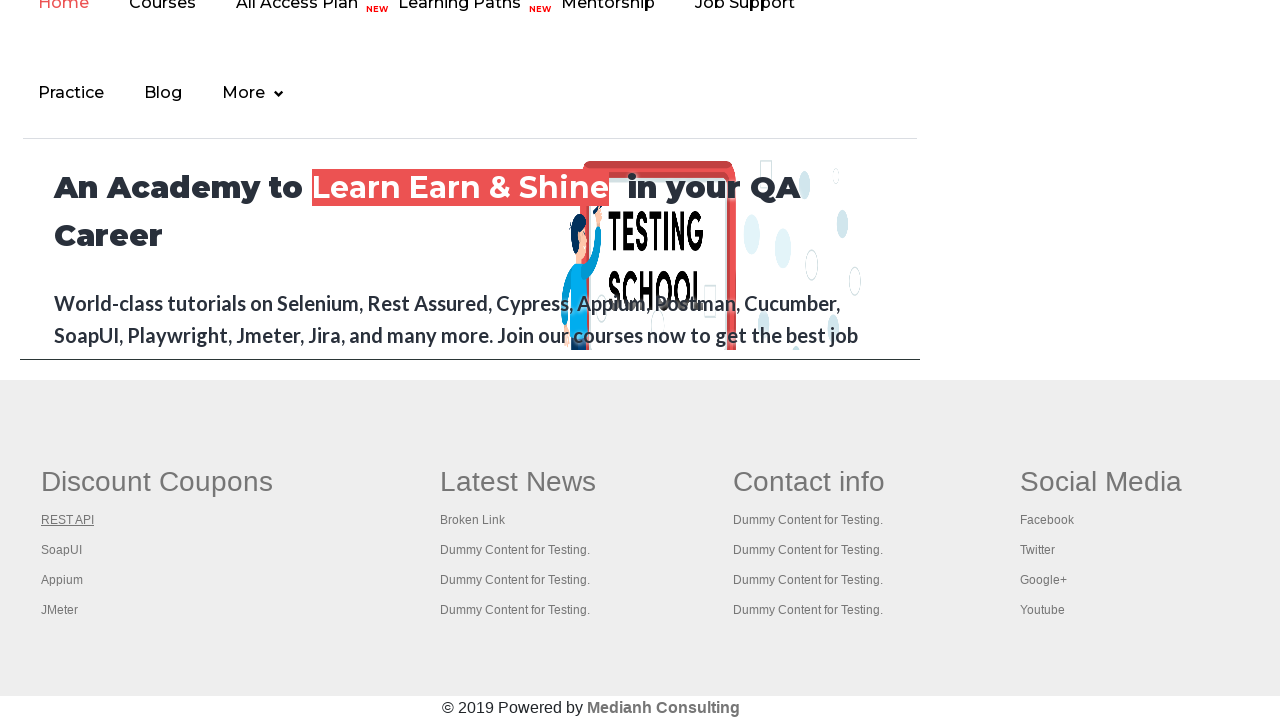

Opened footer link 2 in new tab using Ctrl+click at (62, 550) on .footer_top_agile_w3ls >> ul >> nth=0 >> a >> nth=2
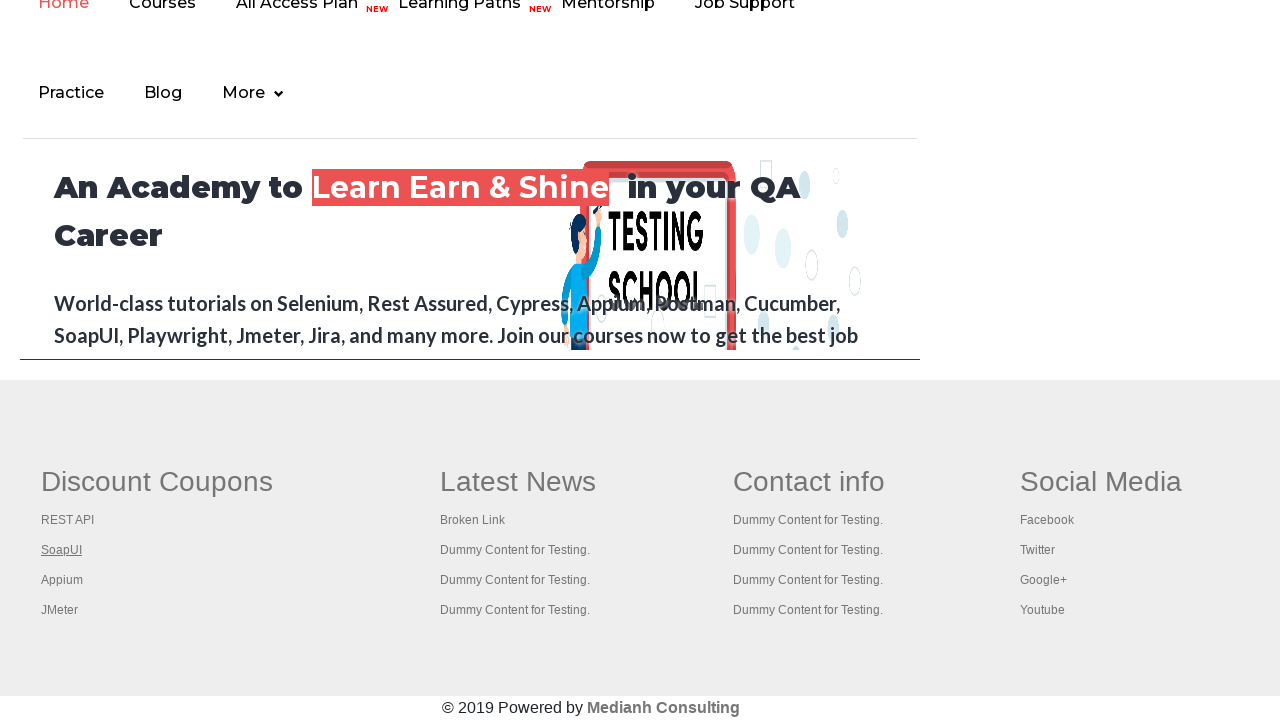

New tab loaded for footer link 2
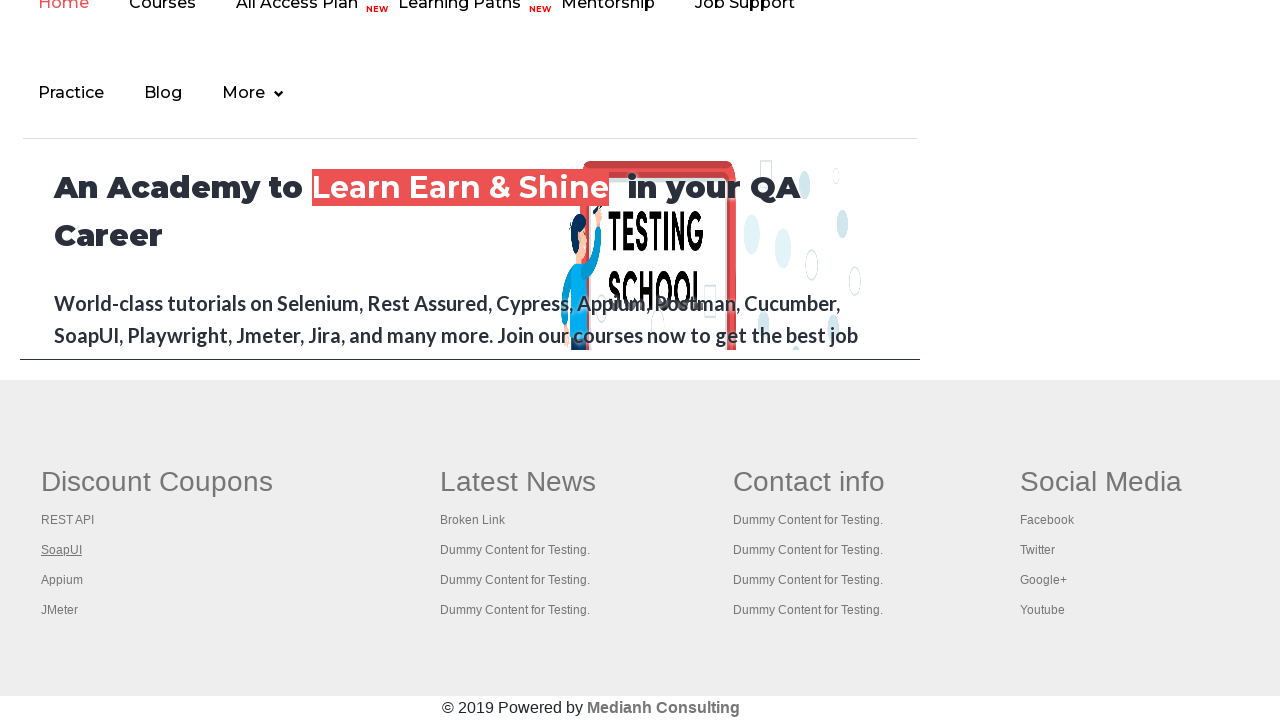

Opened footer link 3 in new tab using Ctrl+click at (62, 580) on .footer_top_agile_w3ls >> ul >> nth=0 >> a >> nth=3
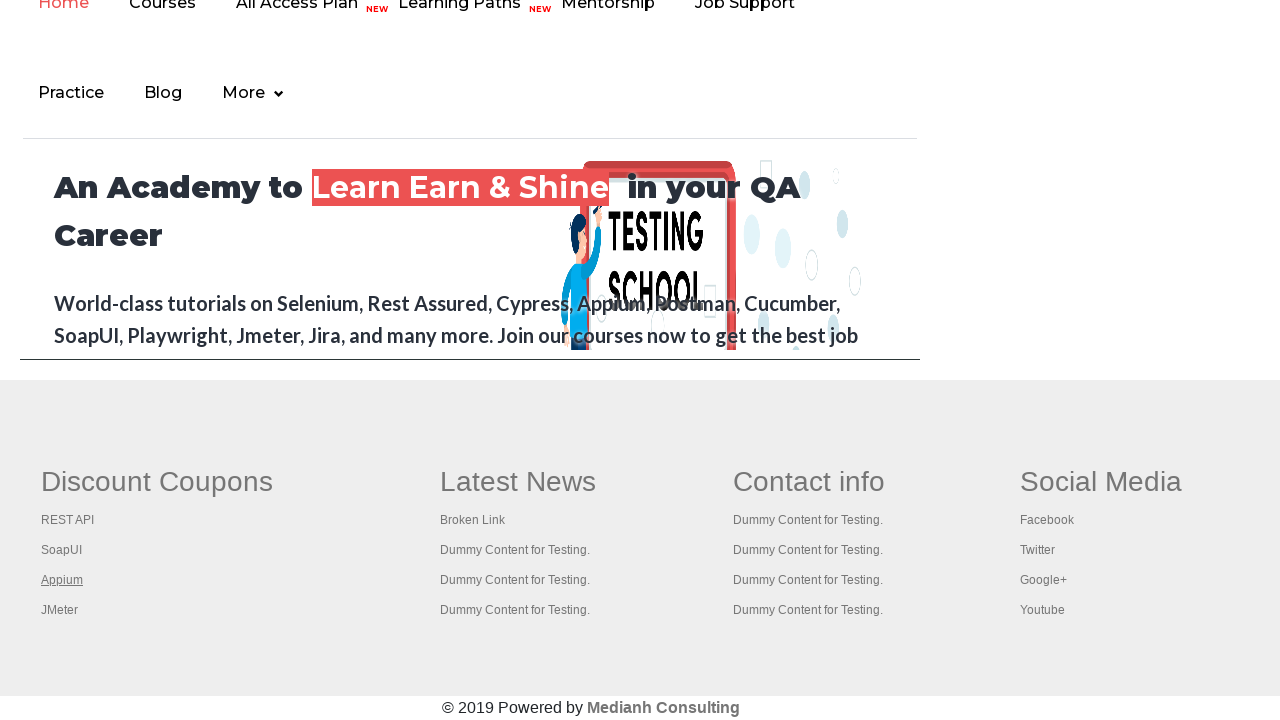

New tab loaded for footer link 3
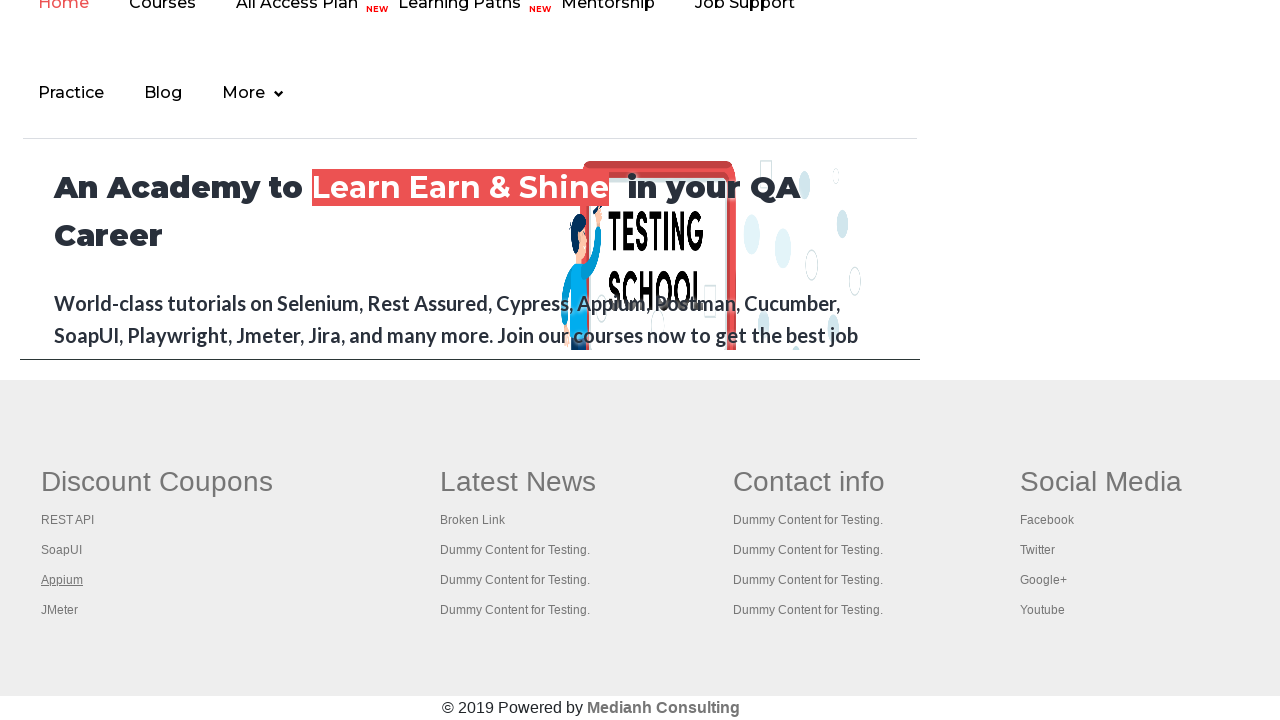

Opened footer link 4 in new tab using Ctrl+click at (60, 610) on .footer_top_agile_w3ls >> ul >> nth=0 >> a >> nth=4
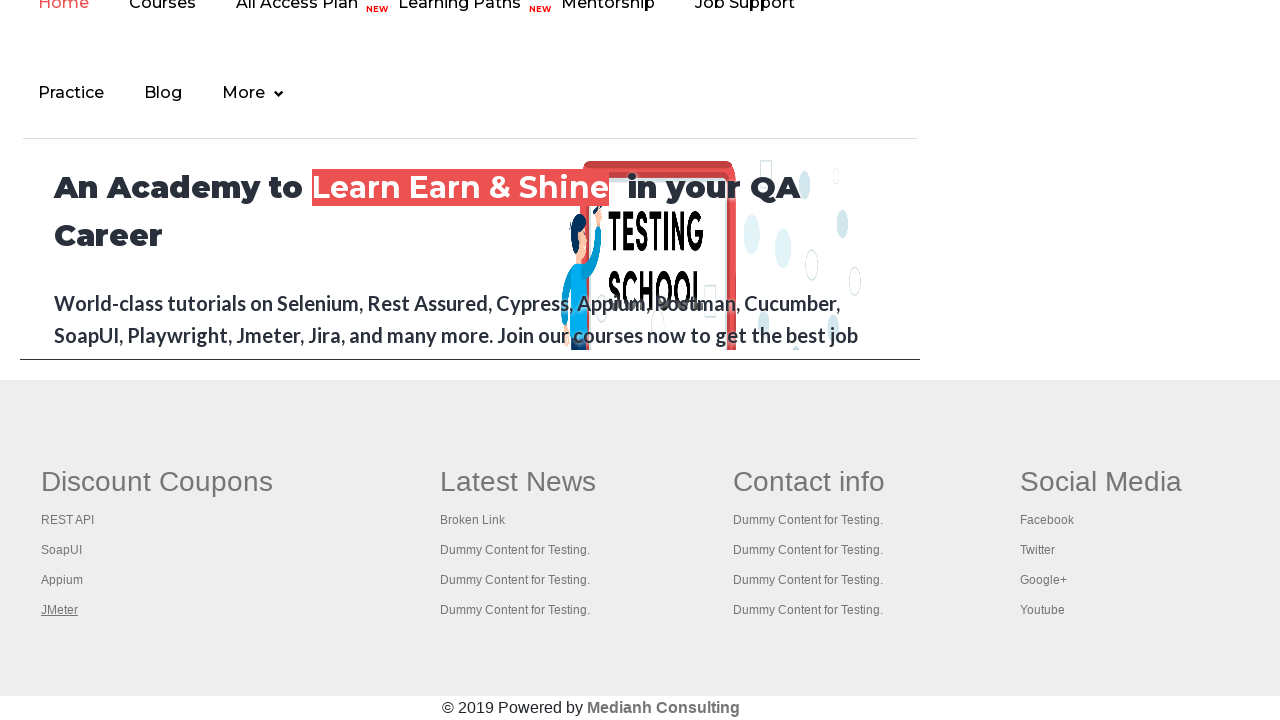

New tab loaded for footer link 4
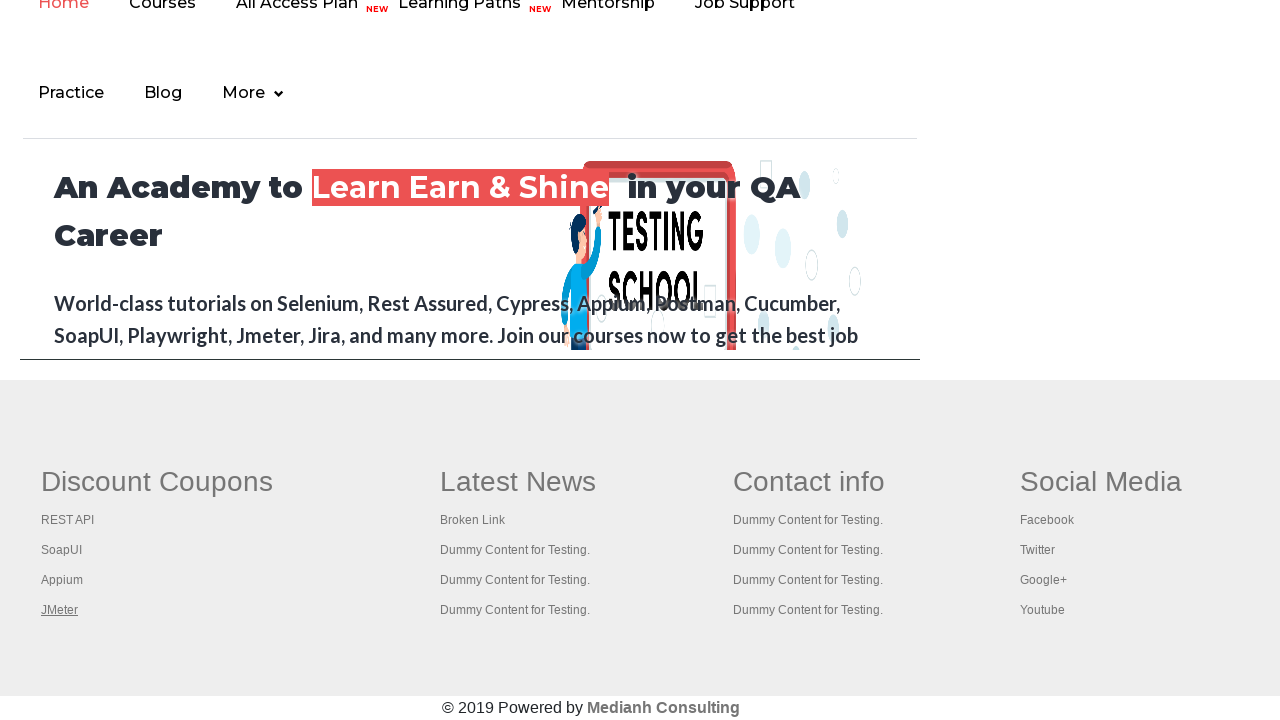

Retrieved title from opened tab 1: 'REST API Tutorial'
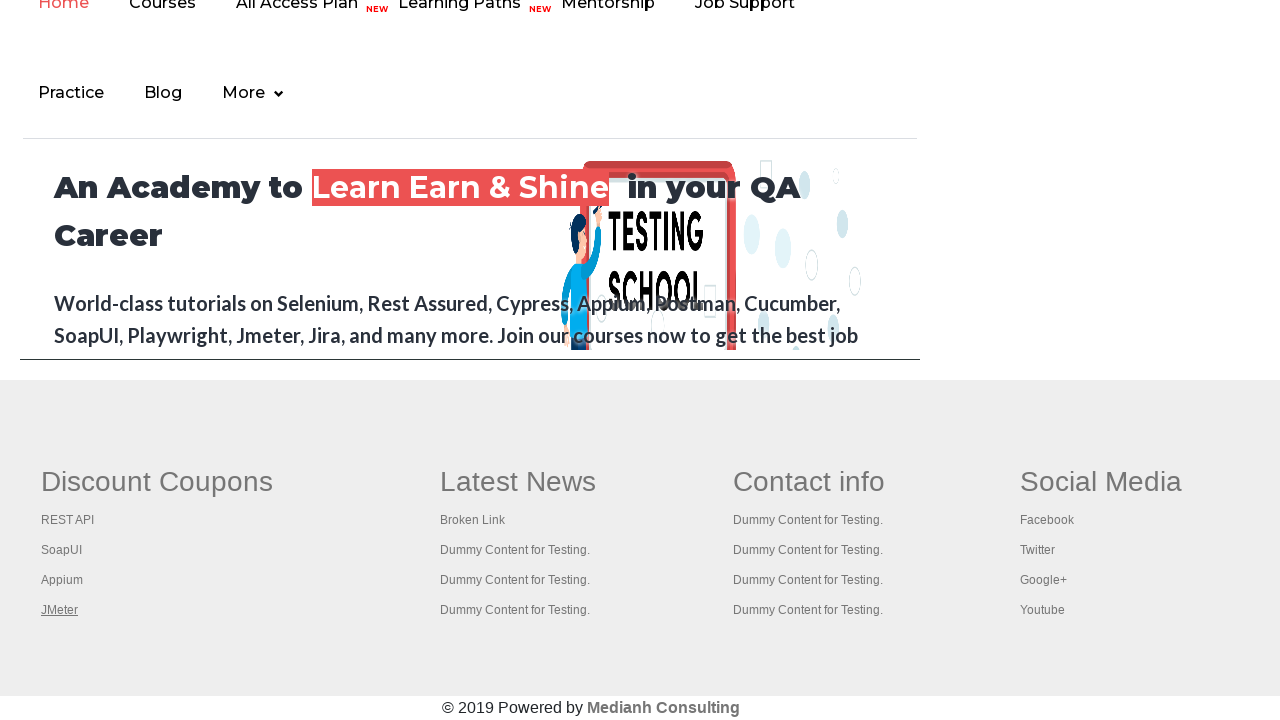

Retrieved title from opened tab 2: 'The World’s Most Popular API Testing Tool | SoapUI'
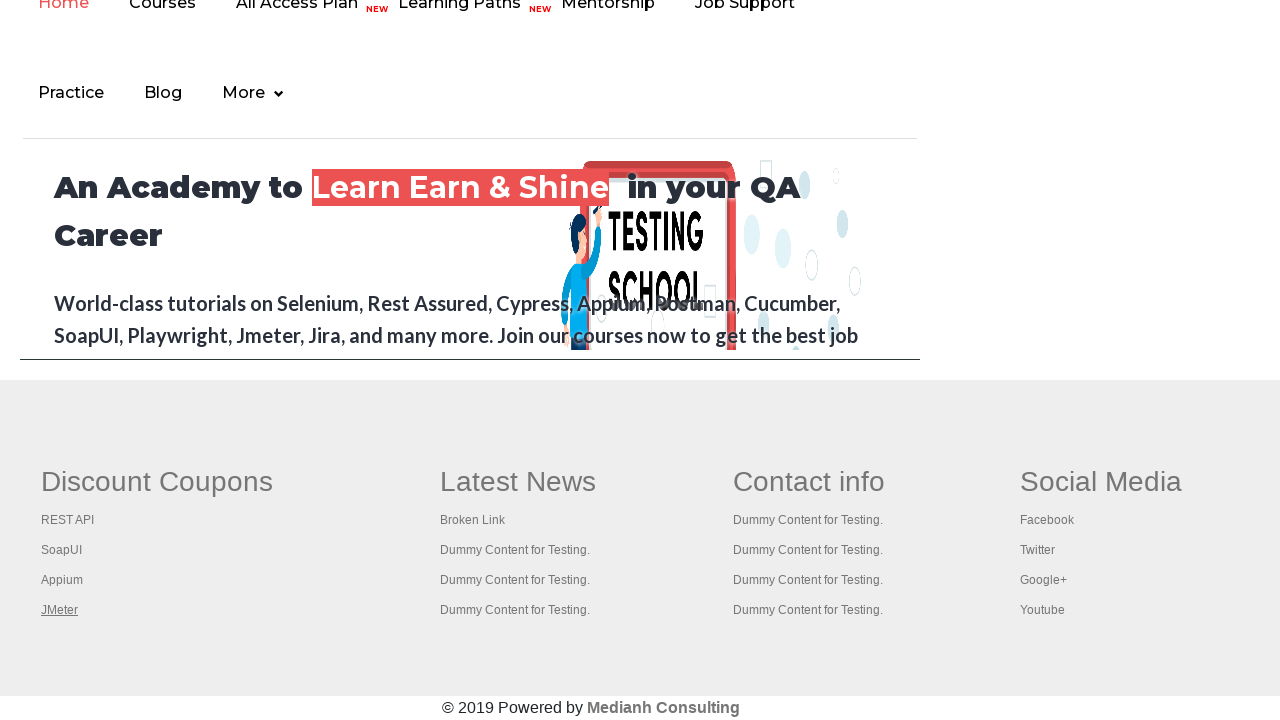

Retrieved title from opened tab 3: 'Appium tutorial for Mobile Apps testing | RahulShetty Academy | Rahul'
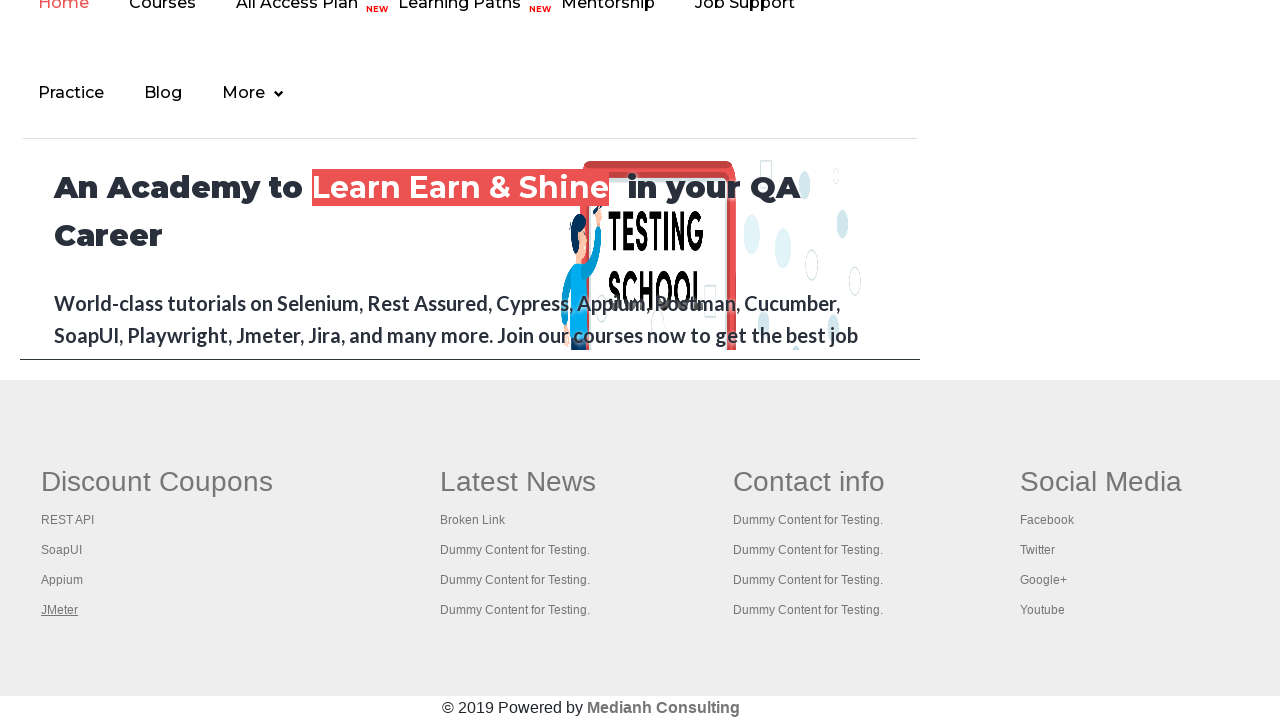

Retrieved title from opened tab 4: 'Apache JMeter - Apache JMeter™'
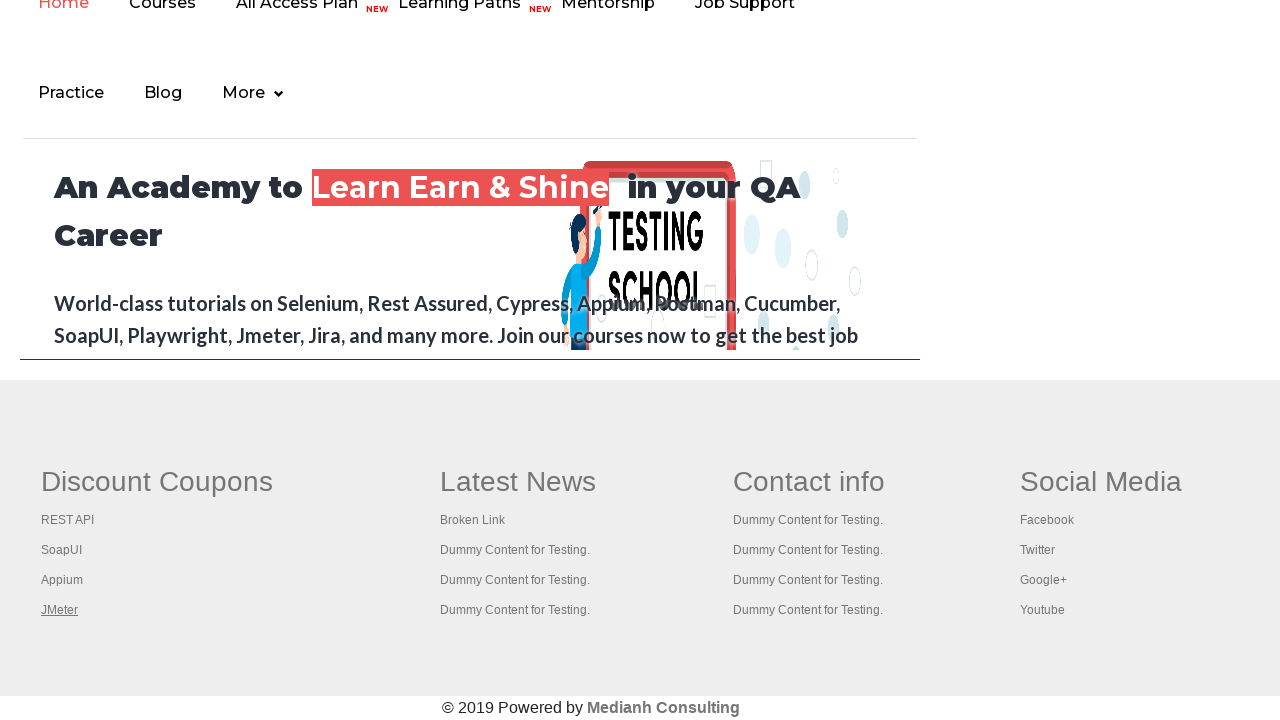

Retrieved original page title: 'Practice Page'
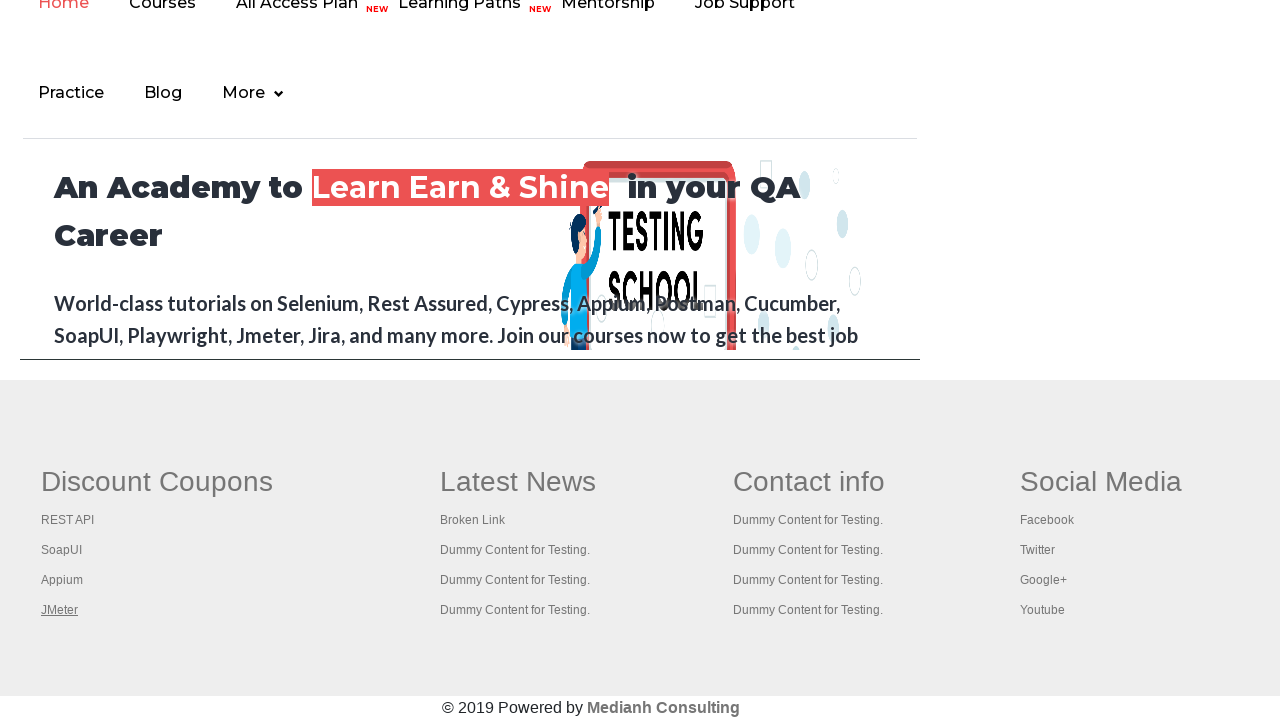

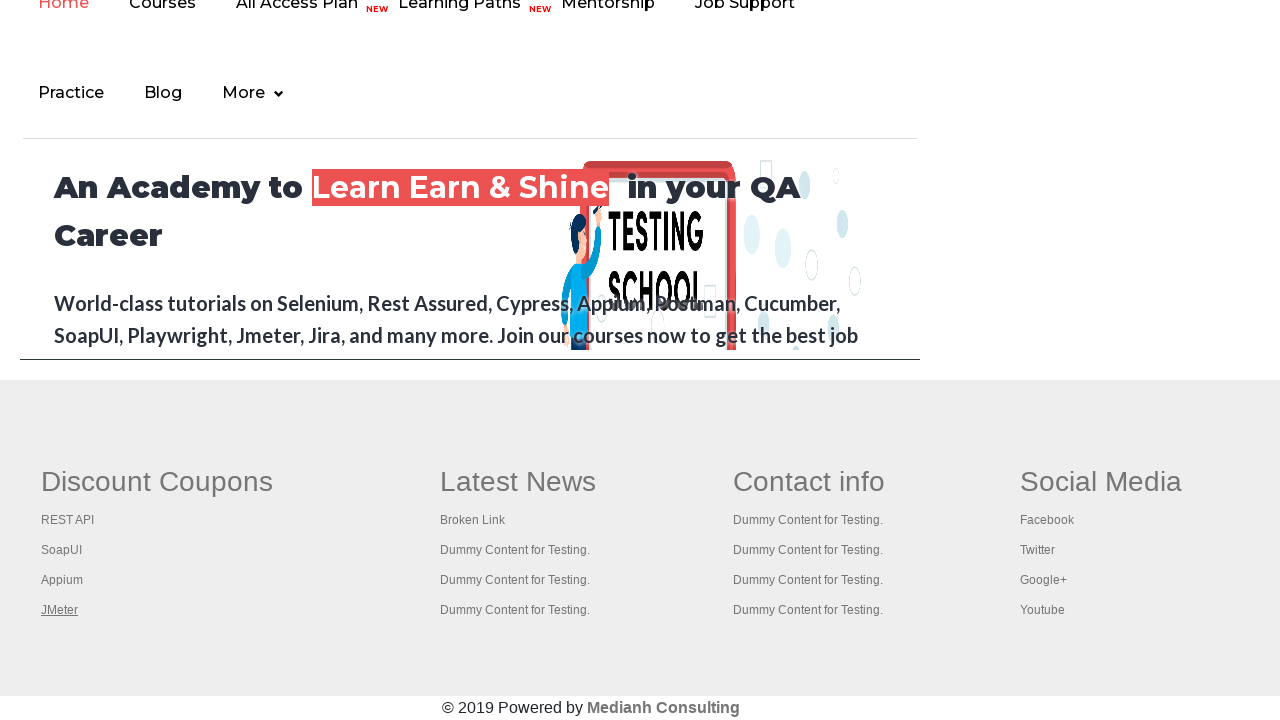